Tests drag and drop functionality by dragging an element from source to destination on the jQuery UI droppable demo page

Starting URL: https://jqueryui.com/resources/demos/droppable/default.html

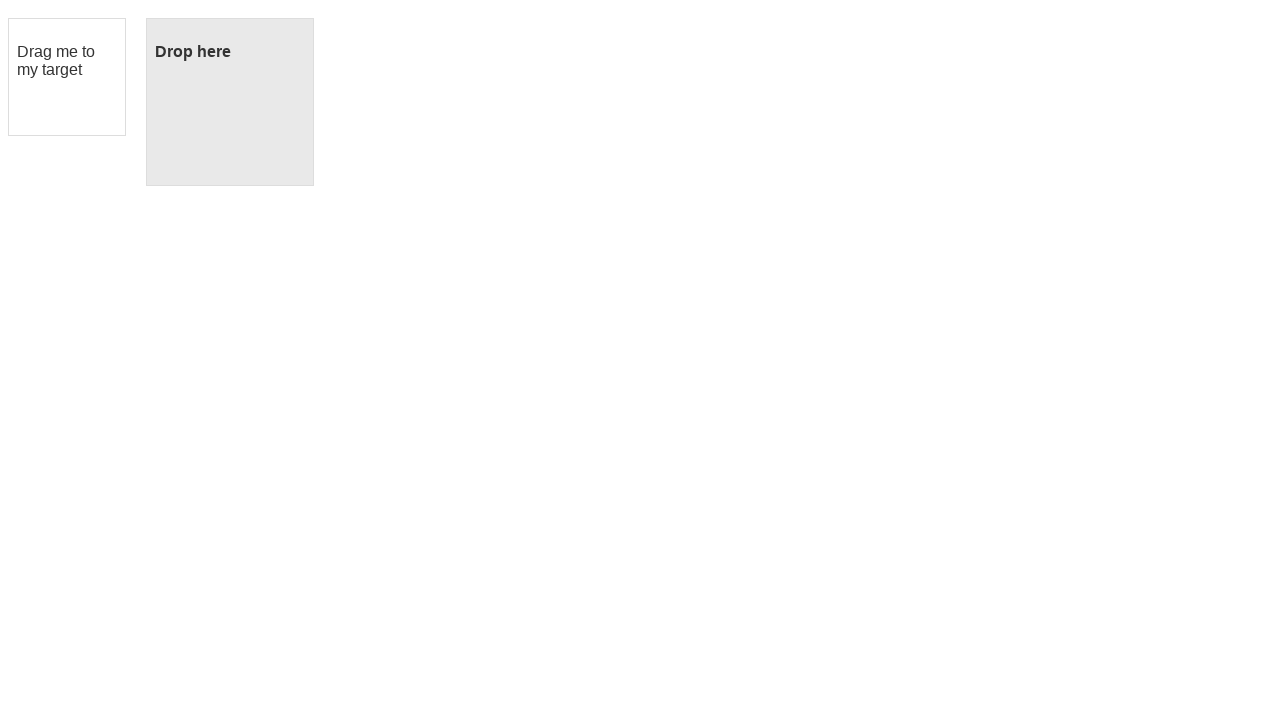

Located draggable source element with id 'draggable'
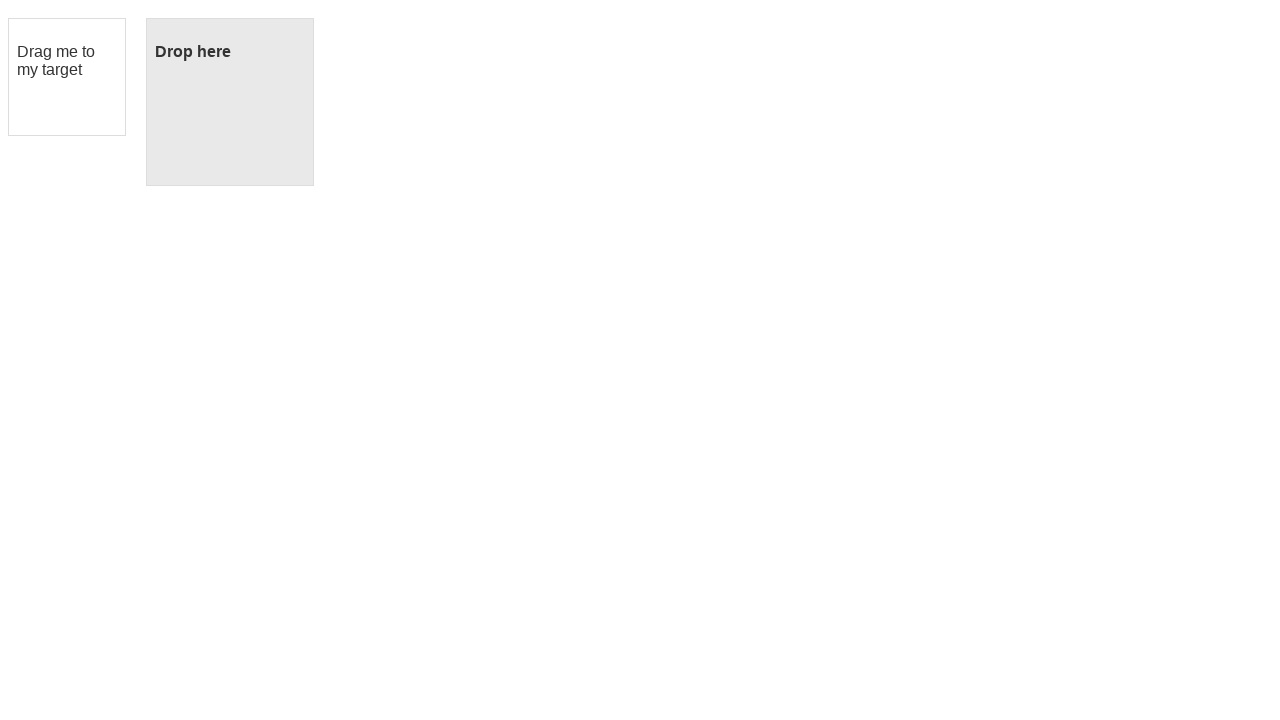

Located droppable destination element with id 'droppable'
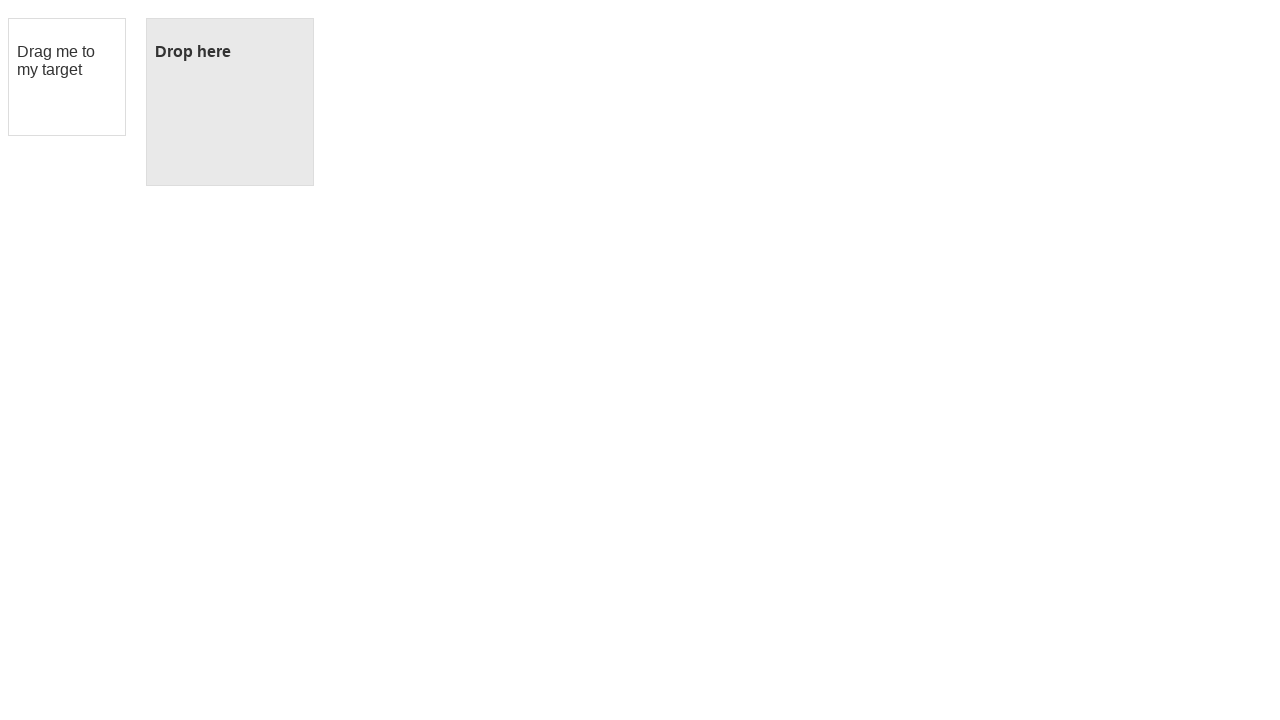

Dragged element from source to destination at (230, 102)
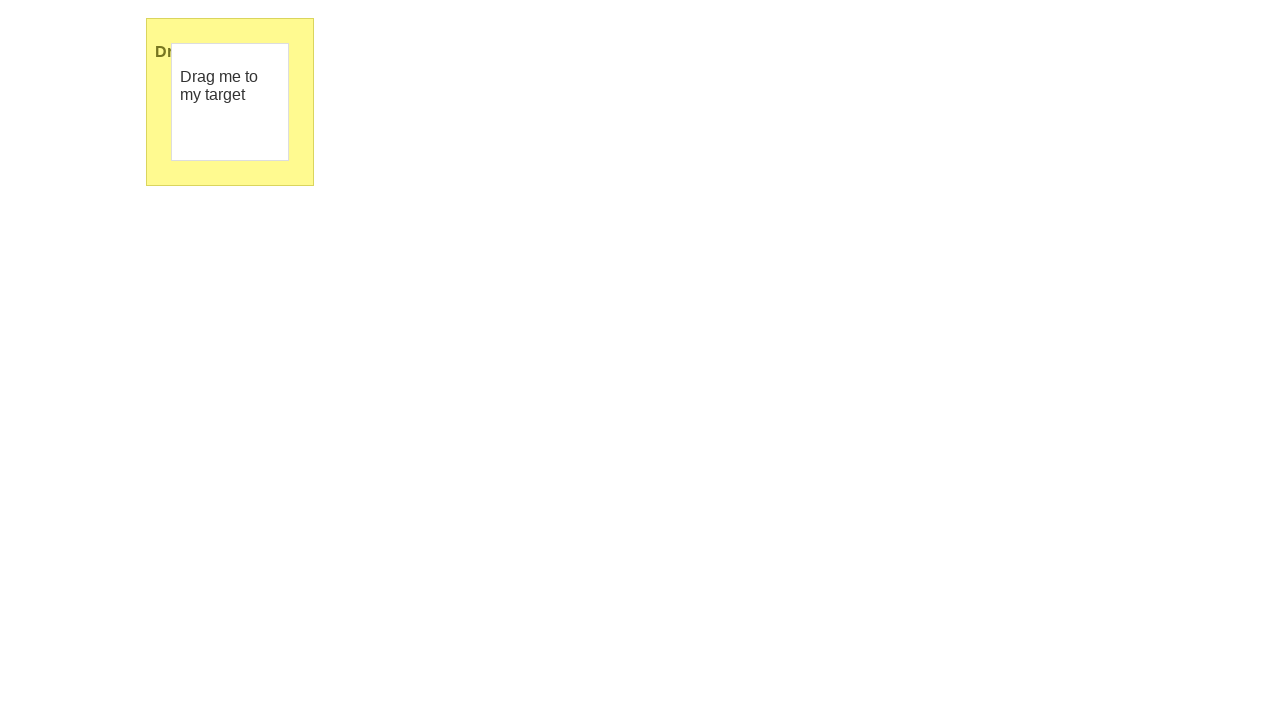

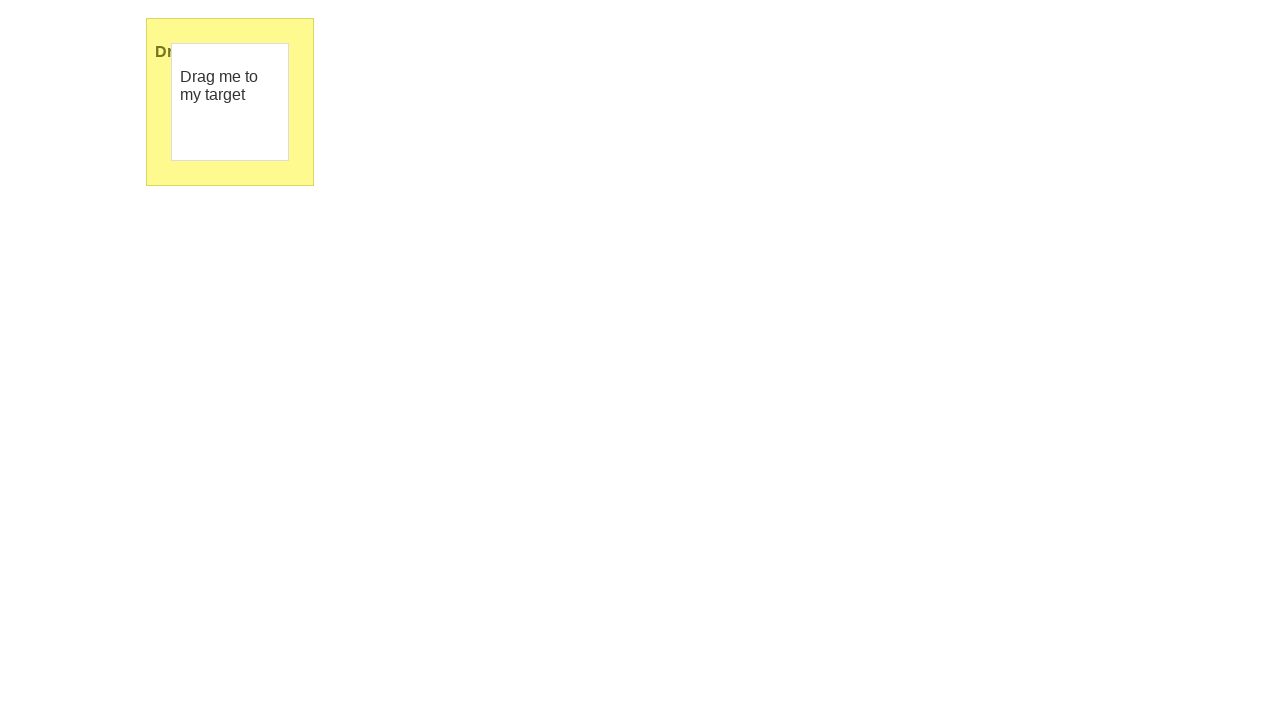